Navigates to a download page and retrieves the href attribute from a download link to verify that downloadable files are available

Starting URL: http://the-internet.herokuapp.com/download

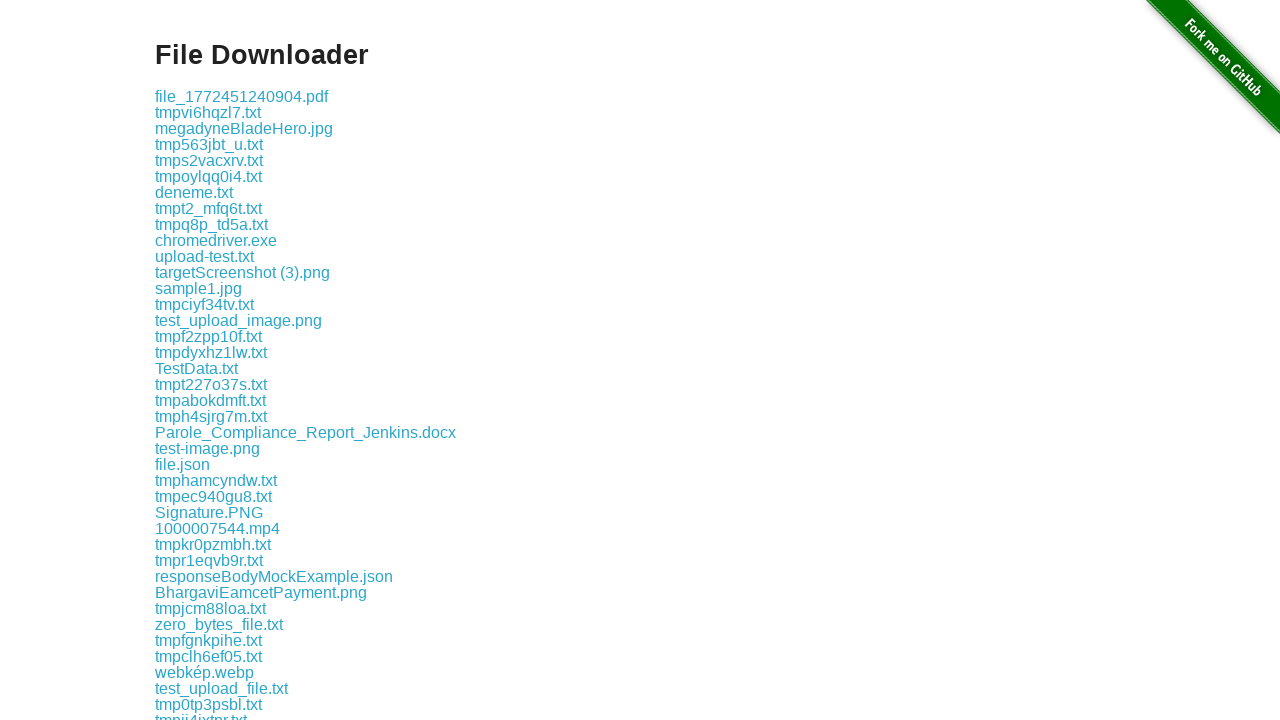

Waited for download links to load on the page
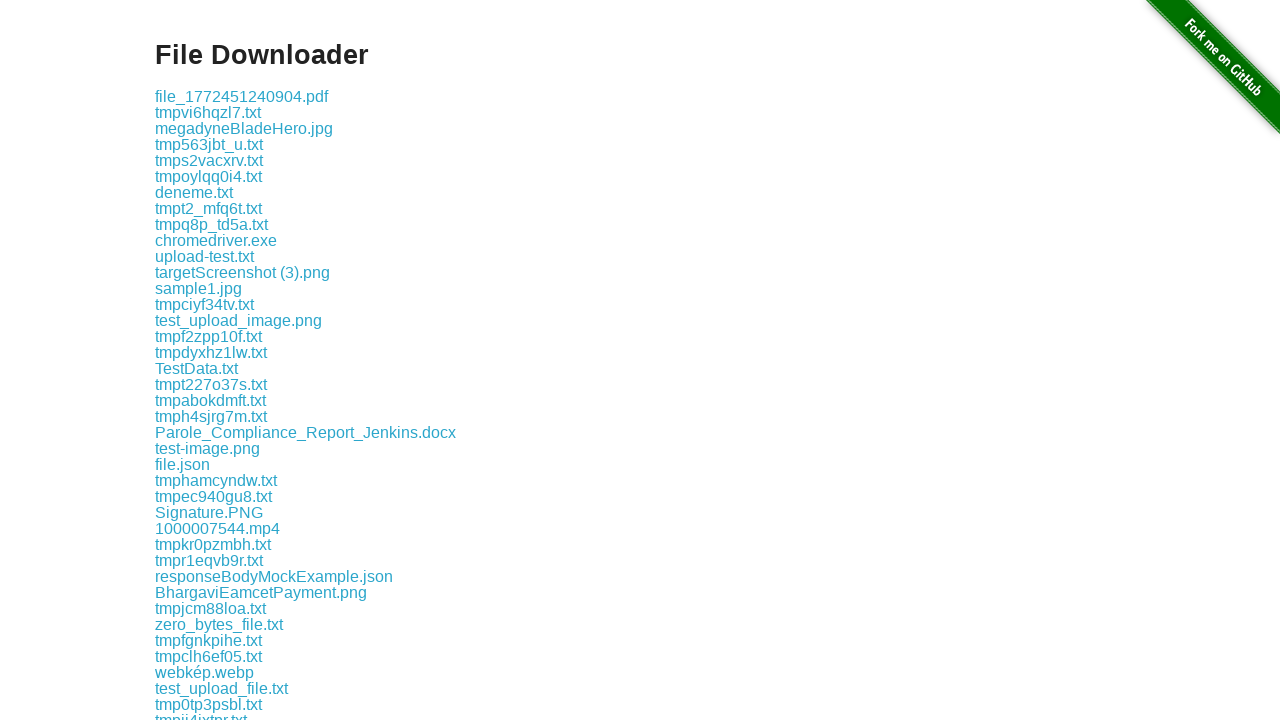

Retrieved href attribute from first download link: download/file_1772451240904.pdf
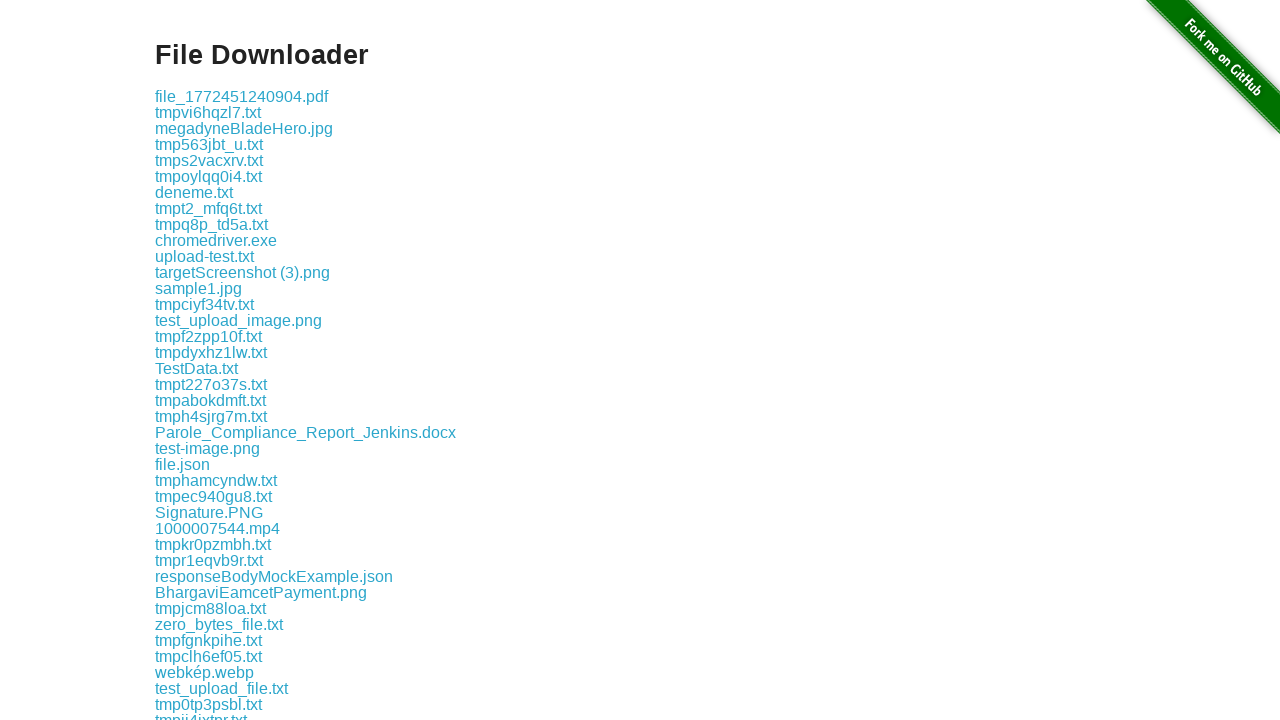

Clicked the download link to verify it is clickable at (242, 96) on .example a
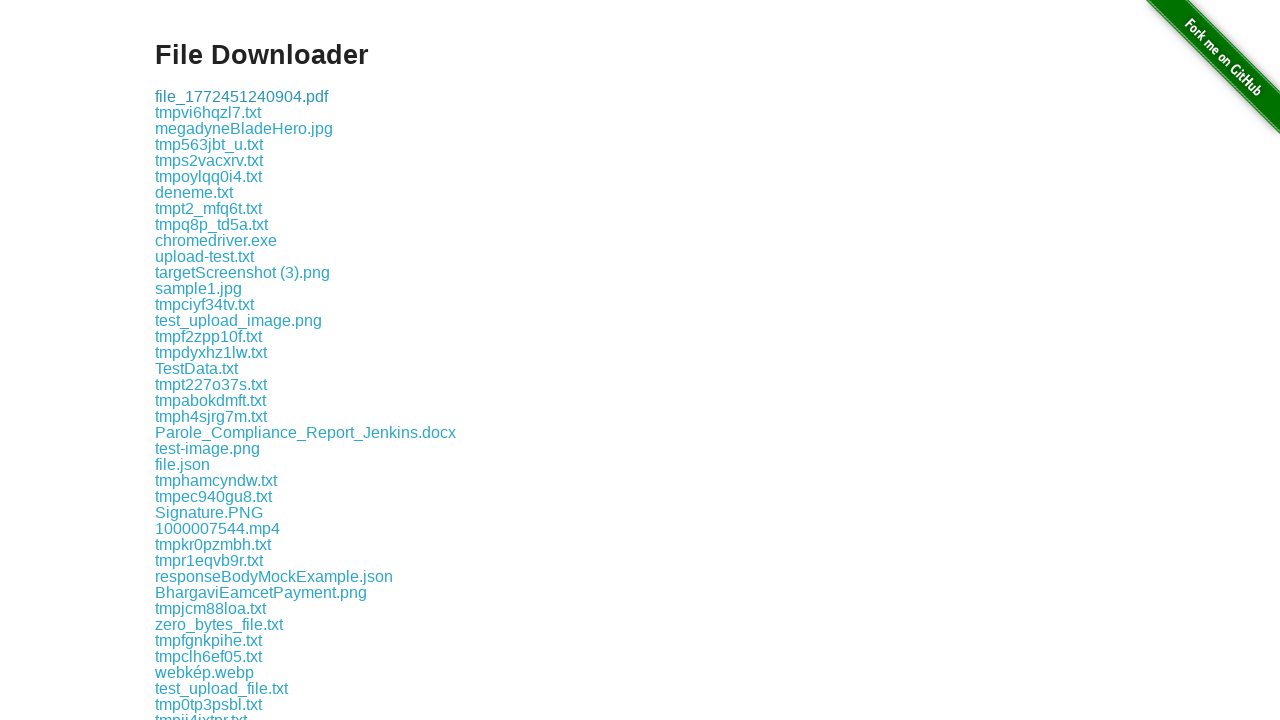

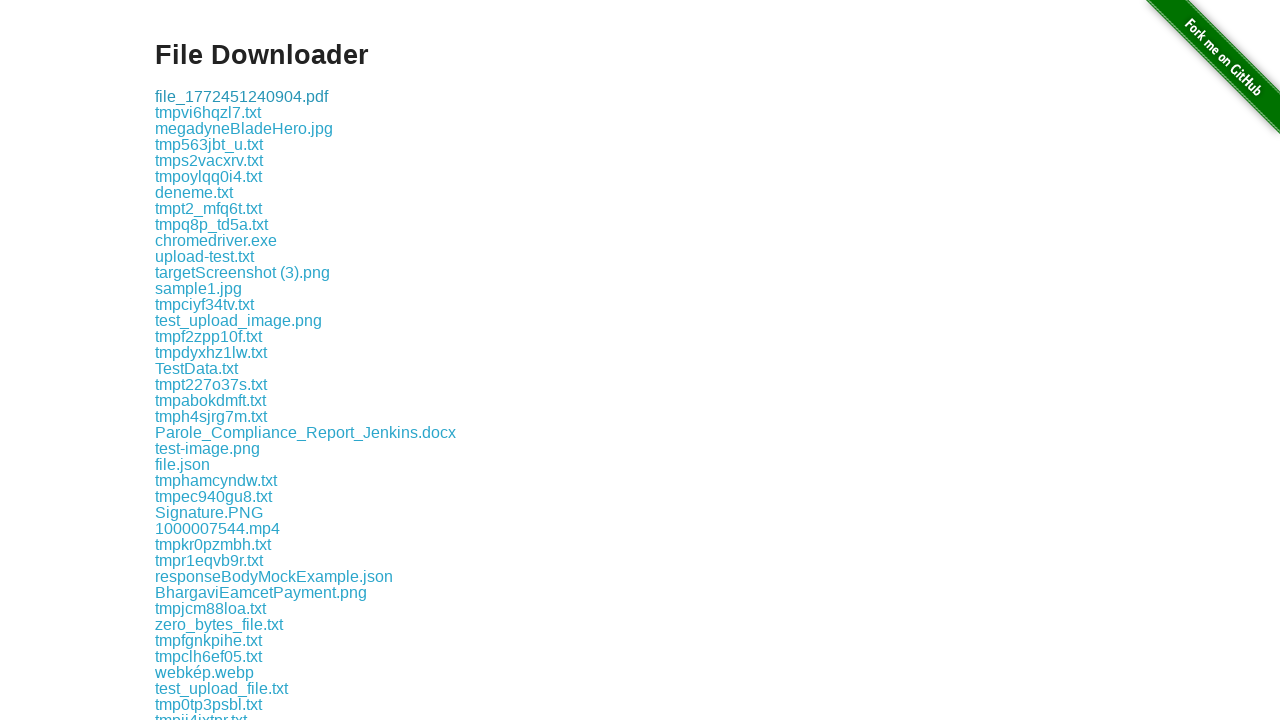